Navigates to dgg.gg (DuckDuckGo) and verifies the page loads by checking the title is present

Starting URL: http://dgg.gg

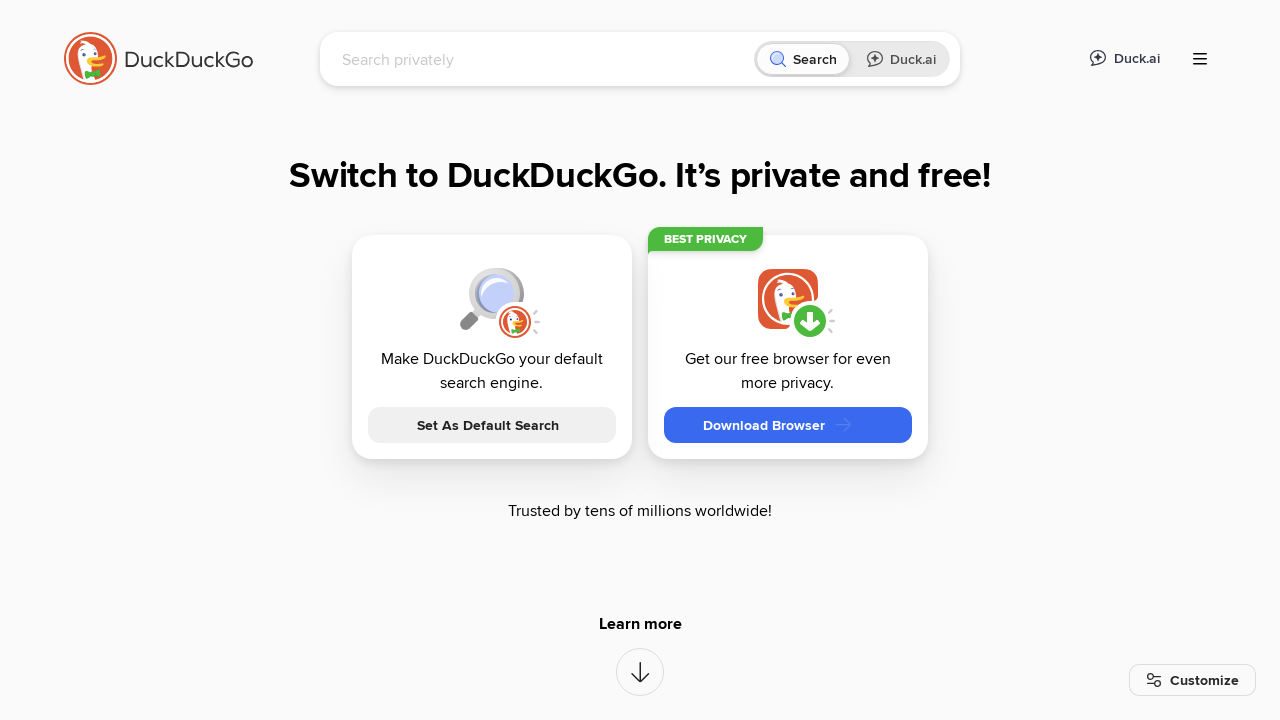

Navigated to http://dgg.gg
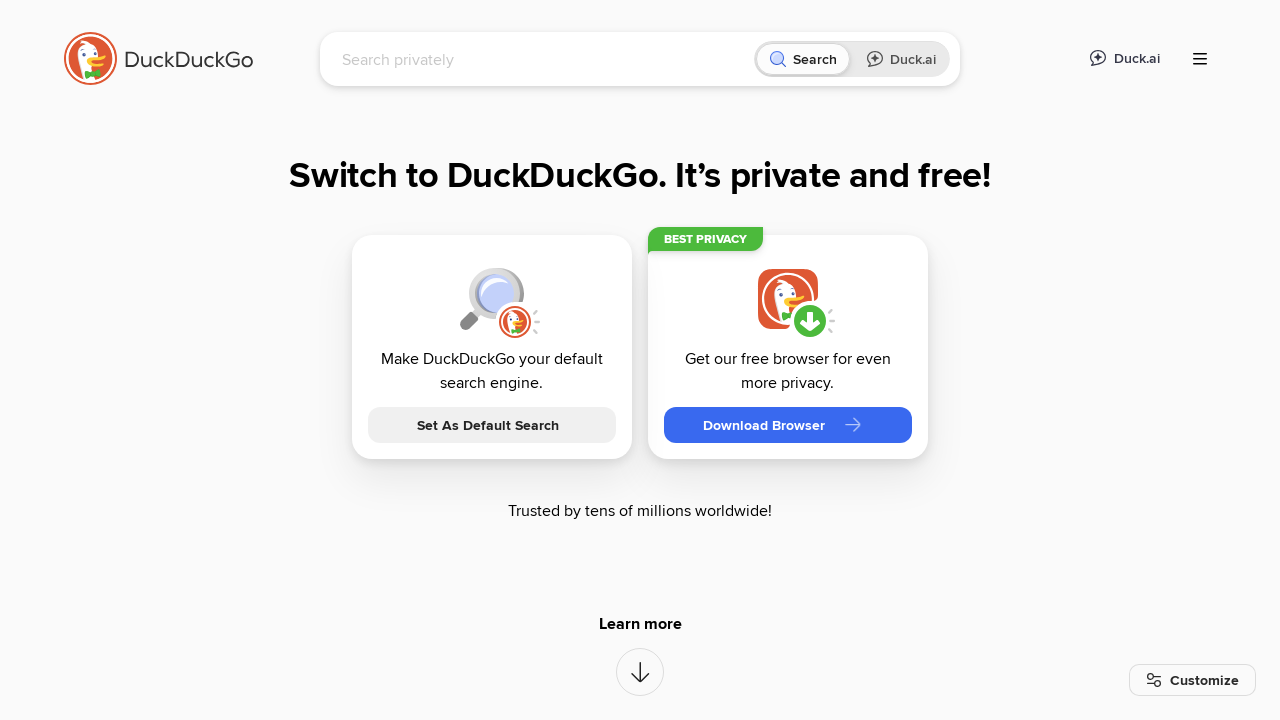

Waited for page DOM content to load
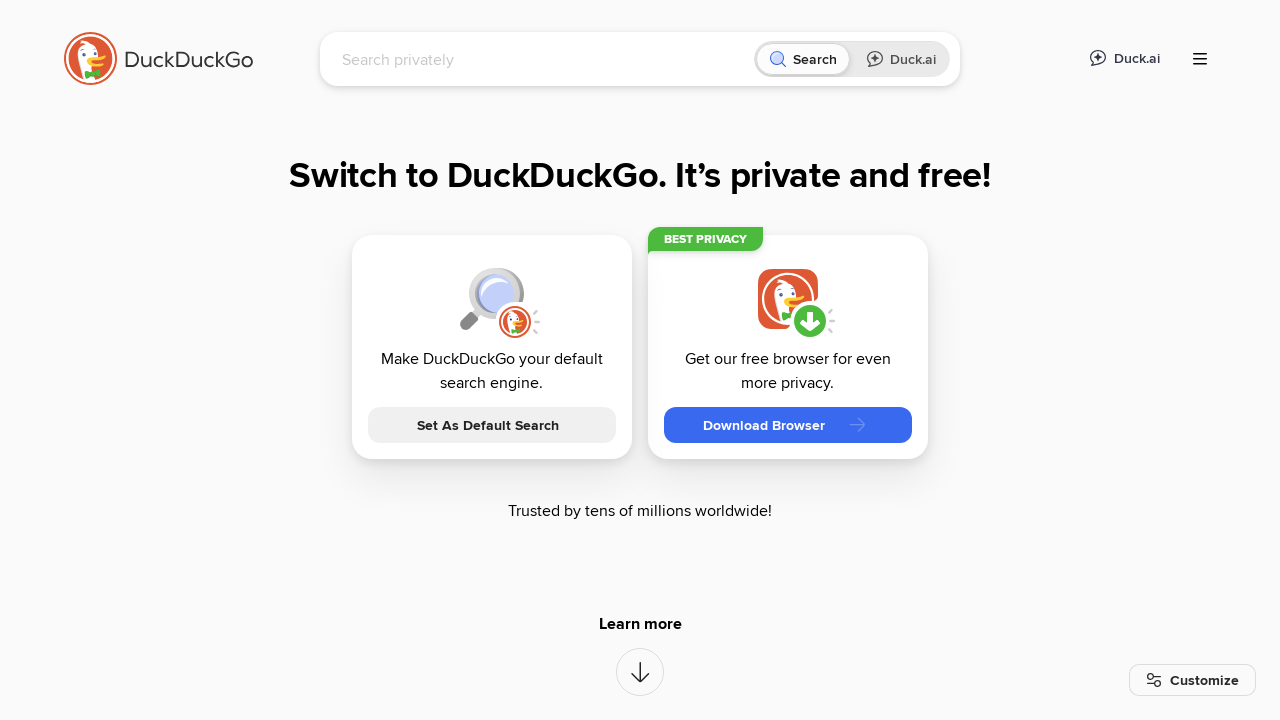

Verified page title is present and not empty
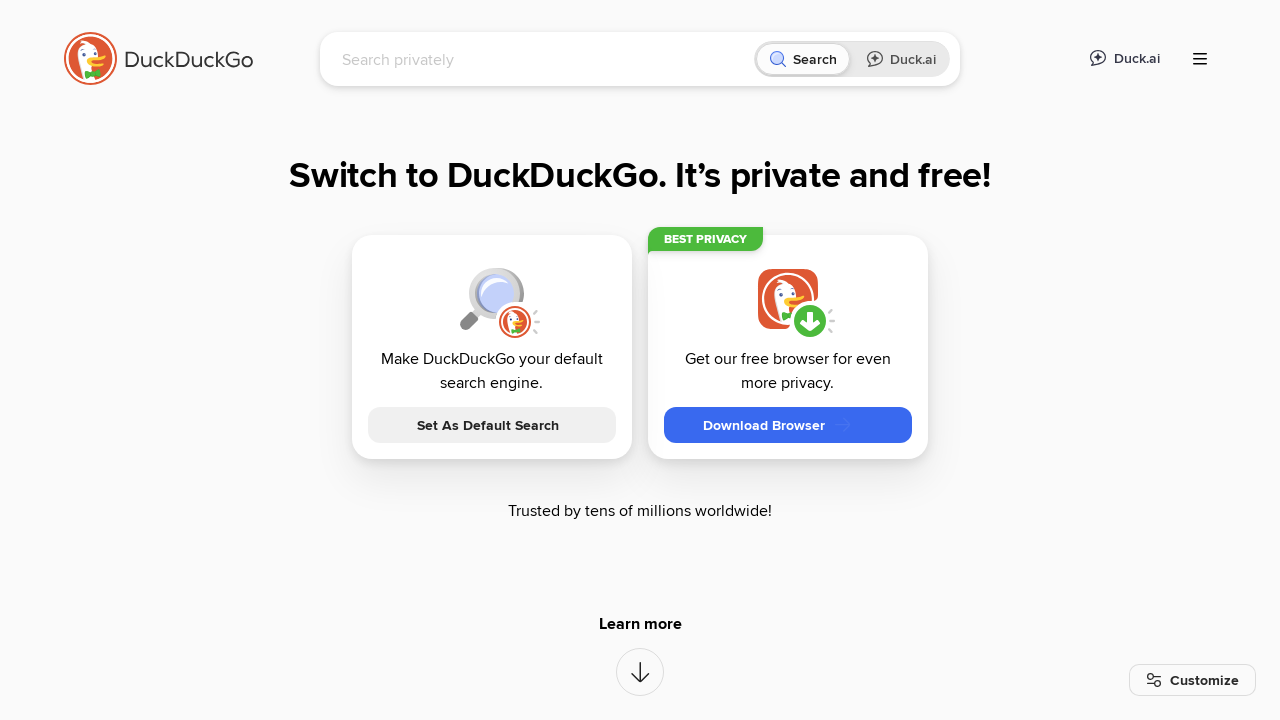

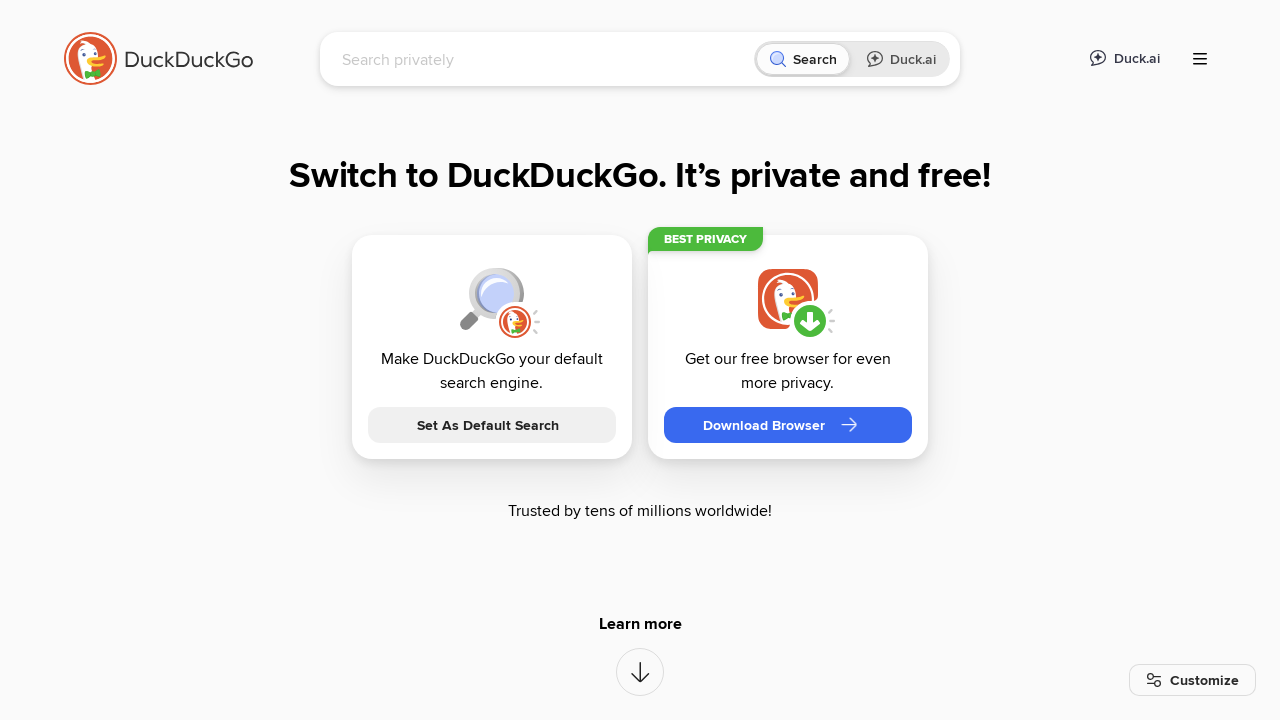